Waits for an element to become invisible, then clicks an alert button

Starting URL: http://omayo.blogspot.com/

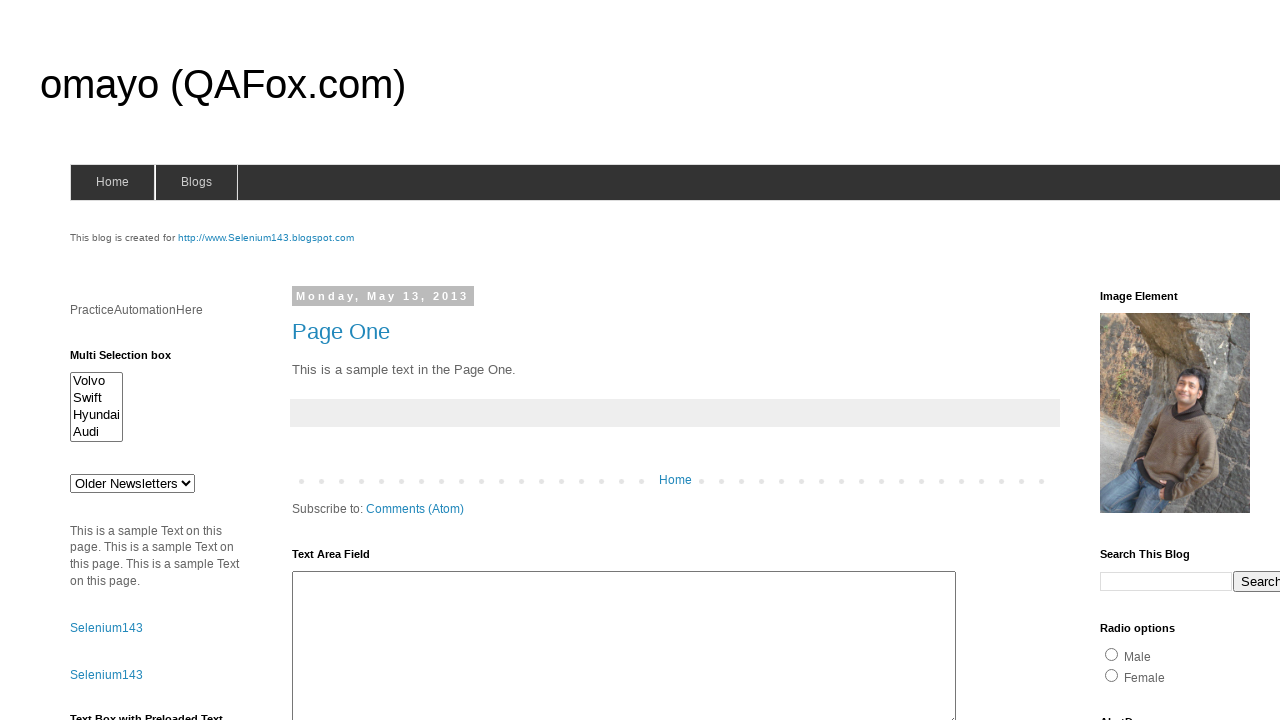

Waited for #deletesuccess element to become invisible
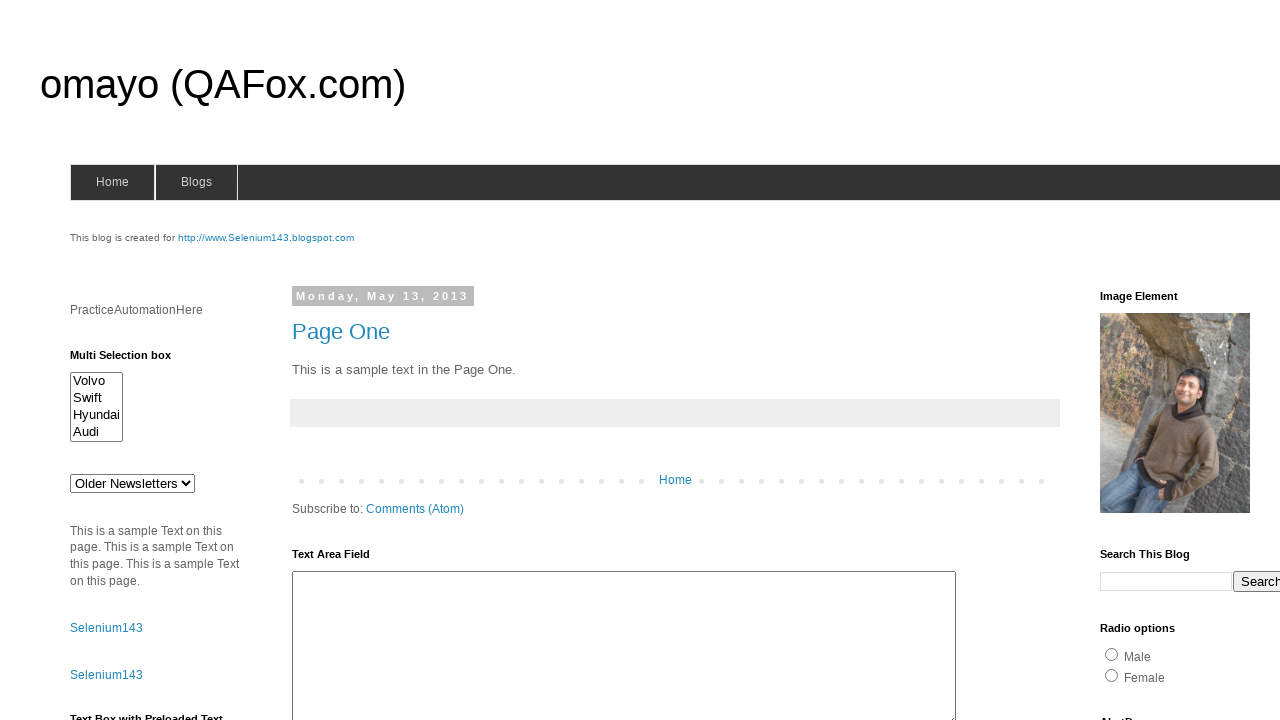

Clicked alert button #alert2 at (155, 361) on #alert2
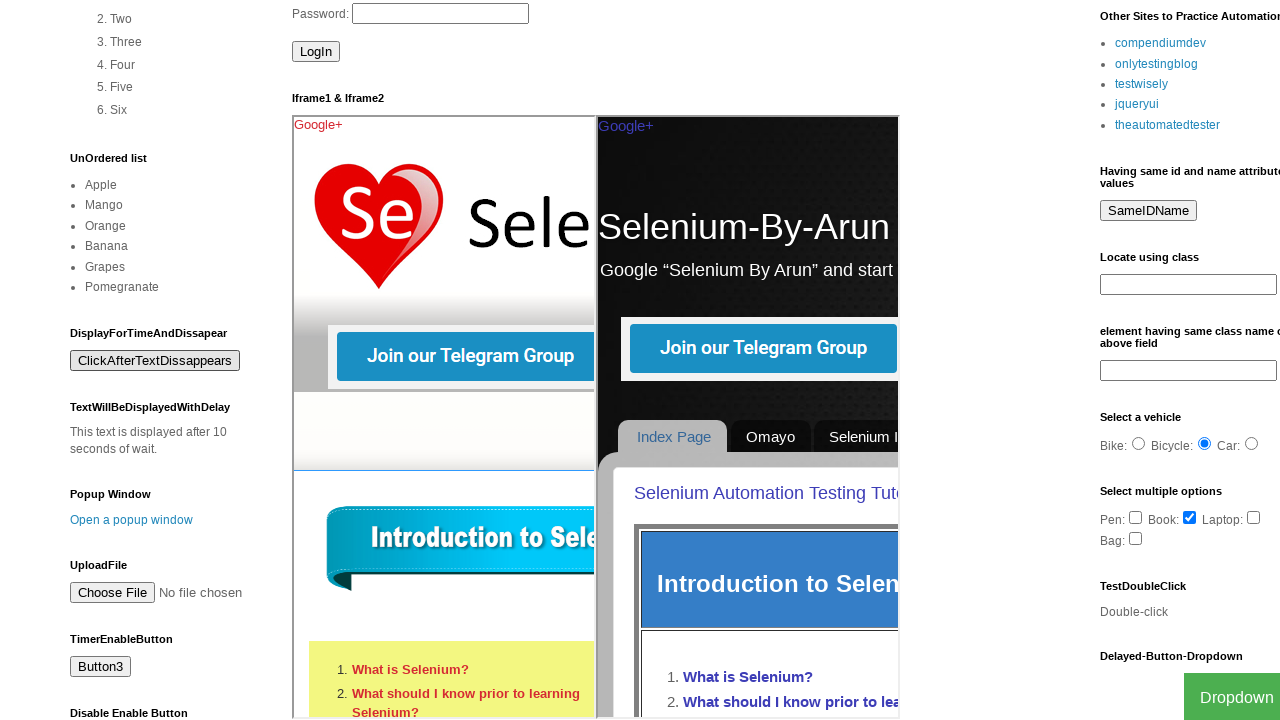

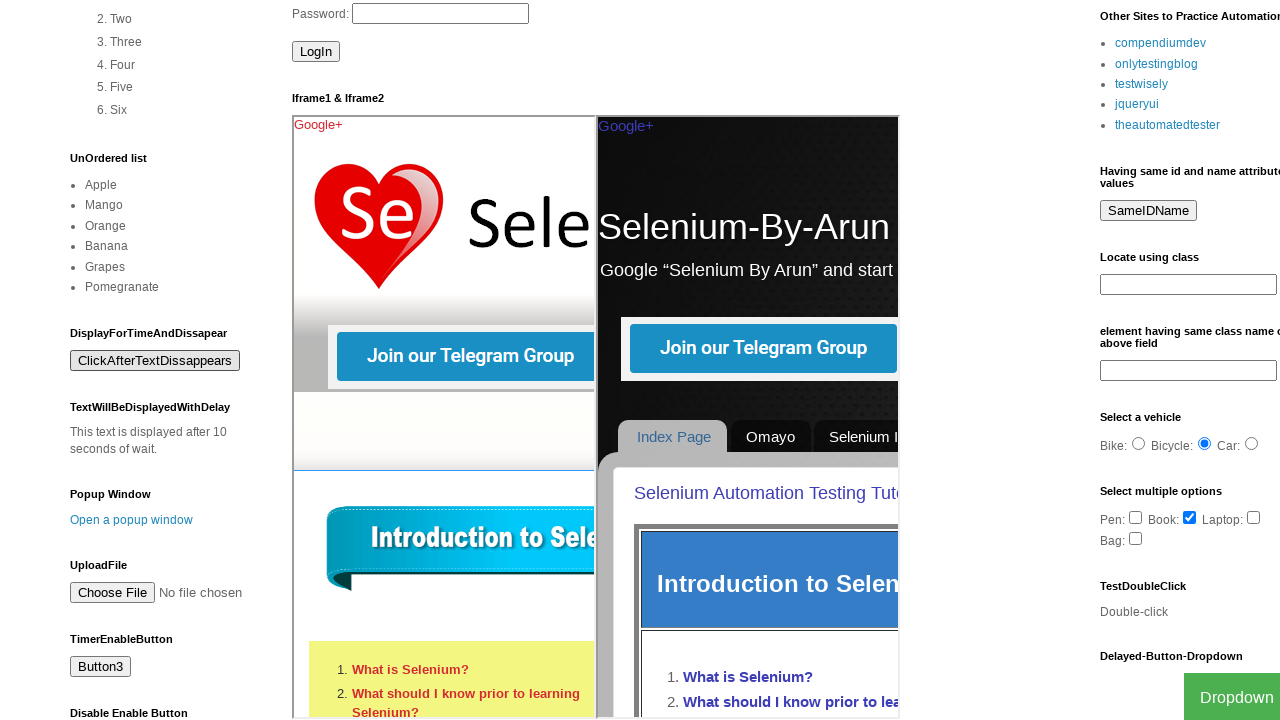